Tests the contact form by filling in name, email, and project description fields, clicking consent checkbox, and submitting the form

Starting URL: https://www.crocoder.dev/contact

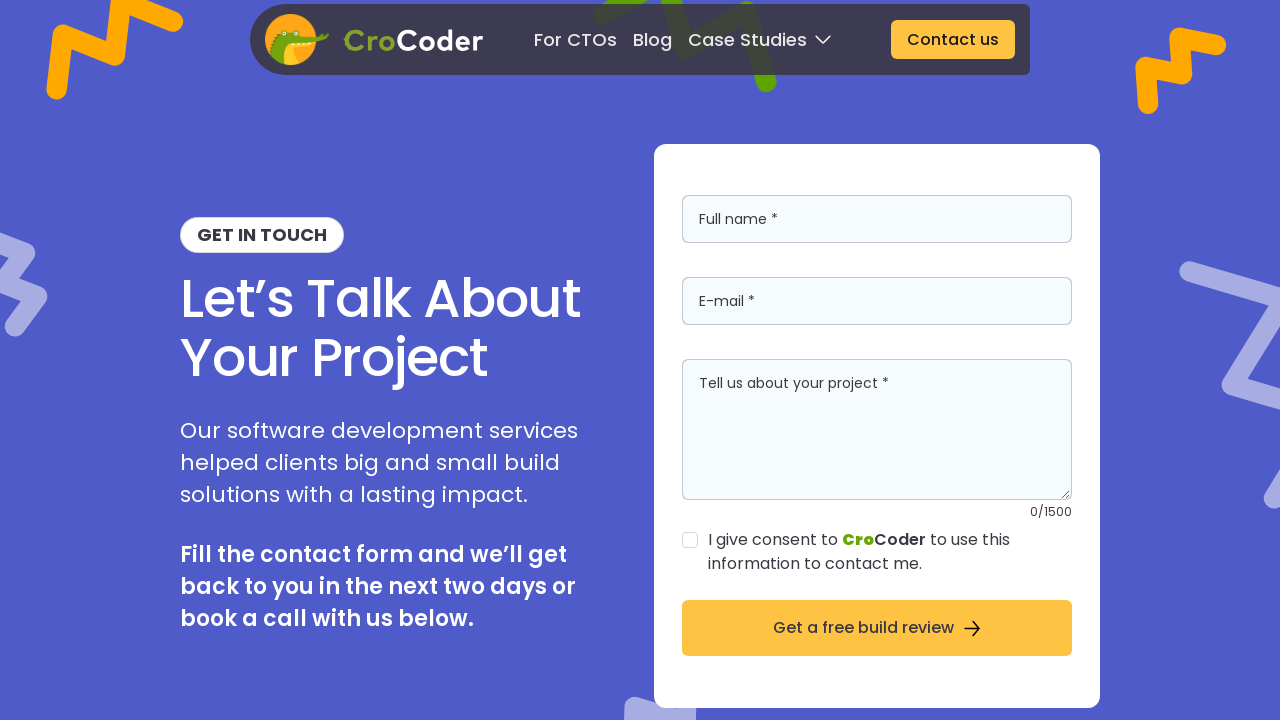

Filled in full name field with 'John Anderson' on input[placeholder='Full name *']
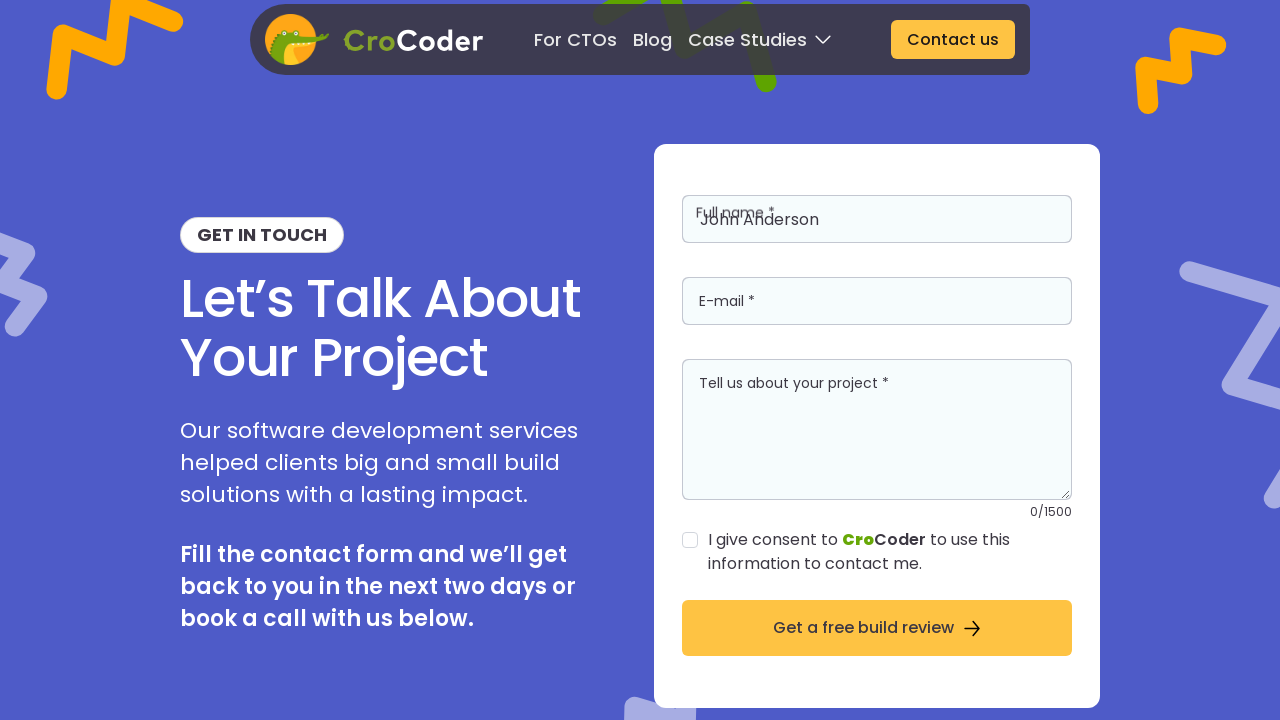

Filled in email field with 'john.anderson@example.com' on input[placeholder='E-mail *']
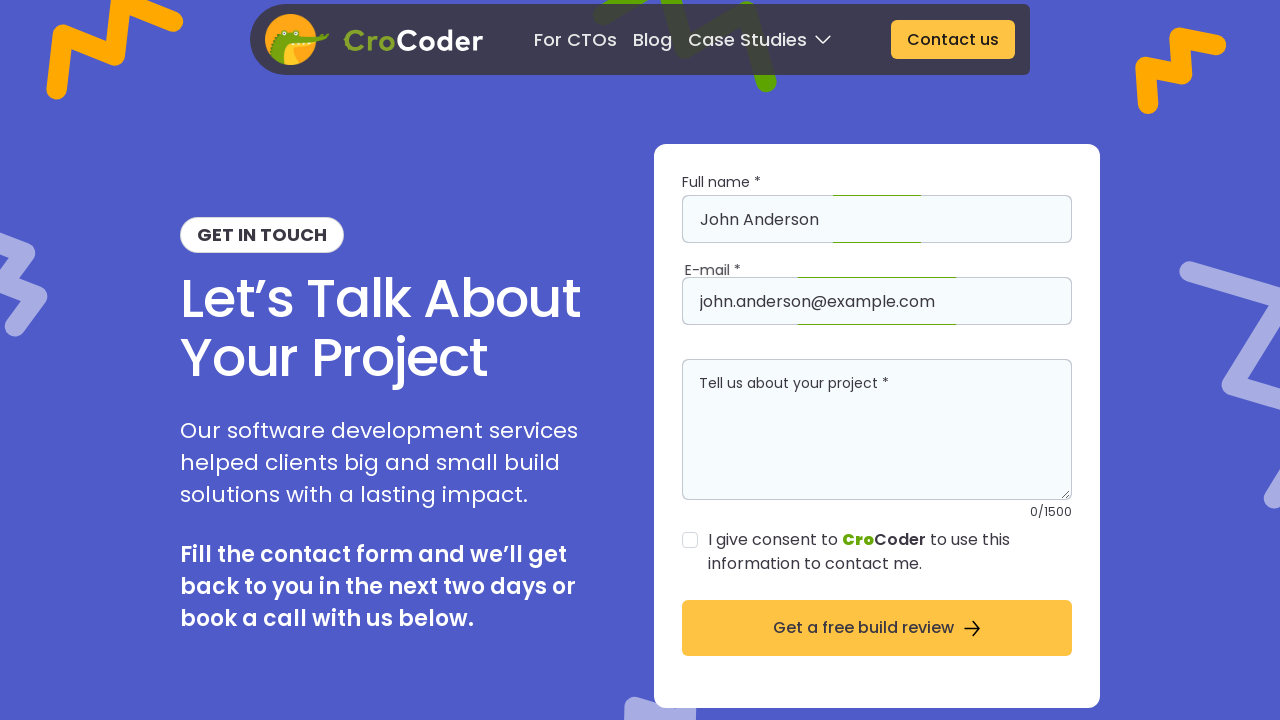

Filled in project description textarea with startup web application details on textarea[placeholder='Tell us about your project *']
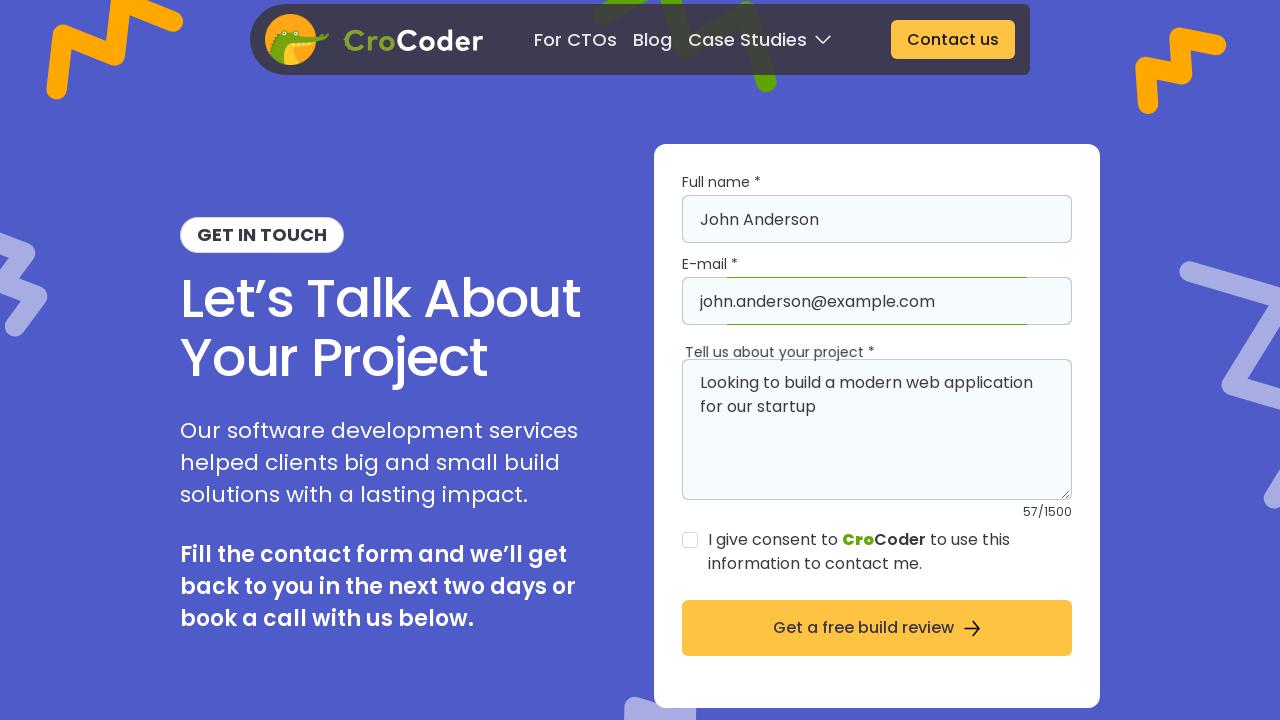

Clicked consent checkbox to allow CroCoder to contact at (890, 552) on text=I give consent to CroCoder to use this information to contact me.
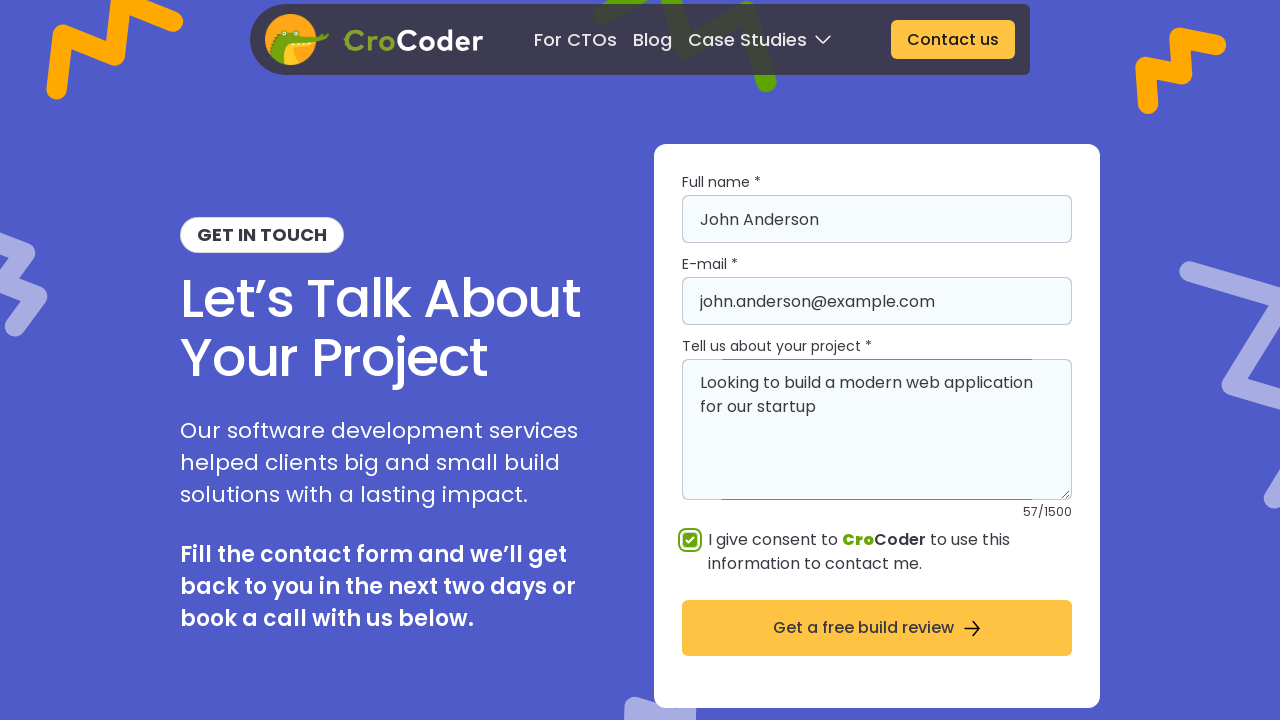

Clicked 'Get a free build review' button to submit form at (877, 628) on role=button[name='Get a free build review']
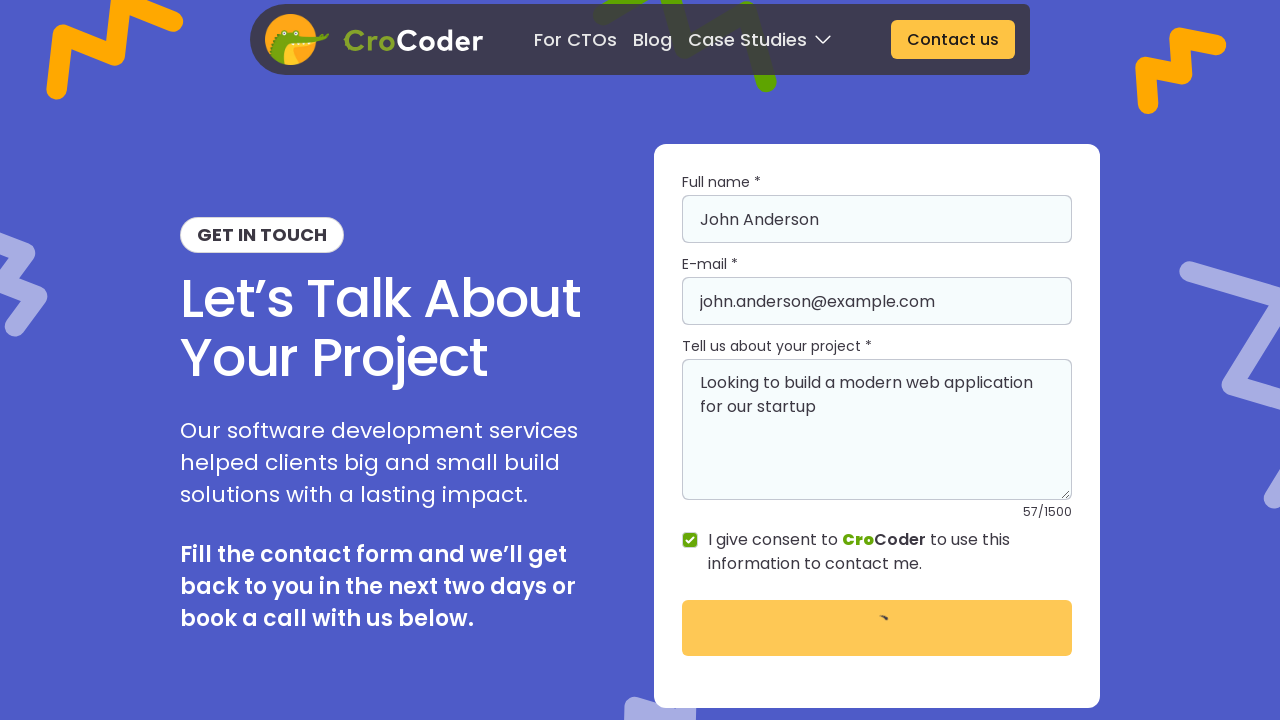

Success confirmation message 'You're All Set!' appeared after form submission
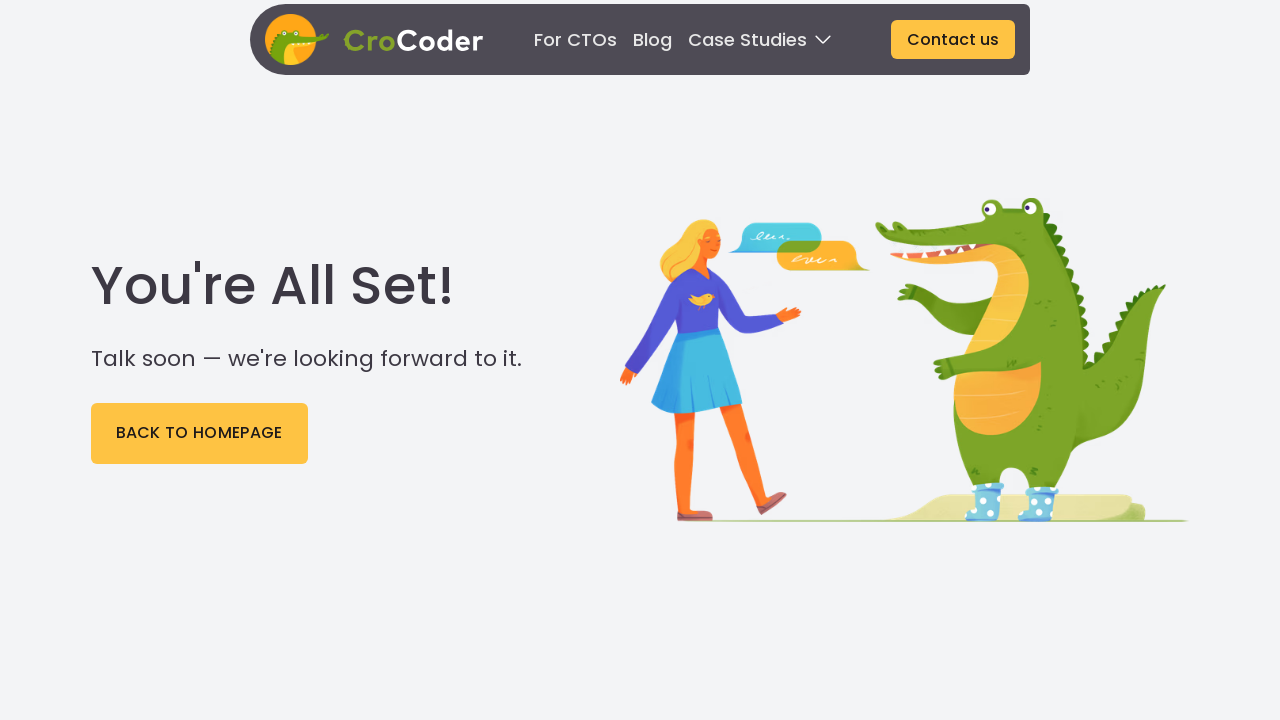

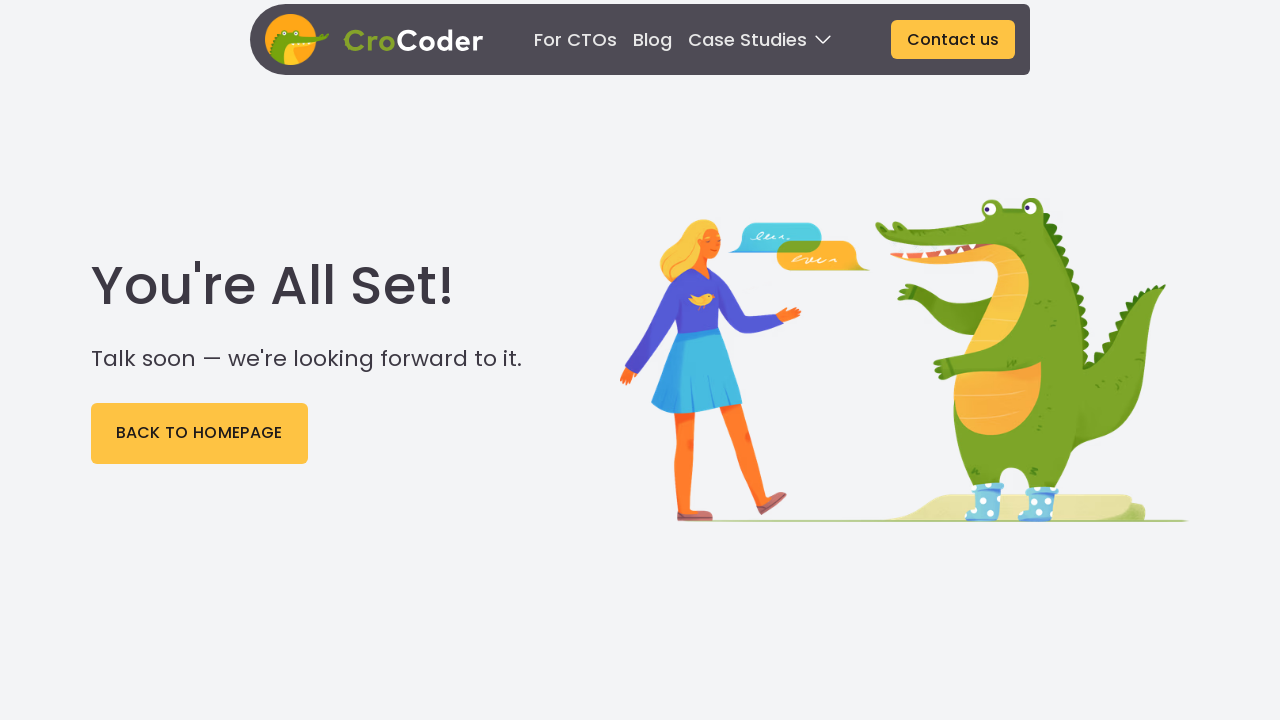